Tests adding a new todo item by filling the input field, pressing Enter, and verifying the todo appears in the list.

Starting URL: https://todomvc.com/examples/react/dist/

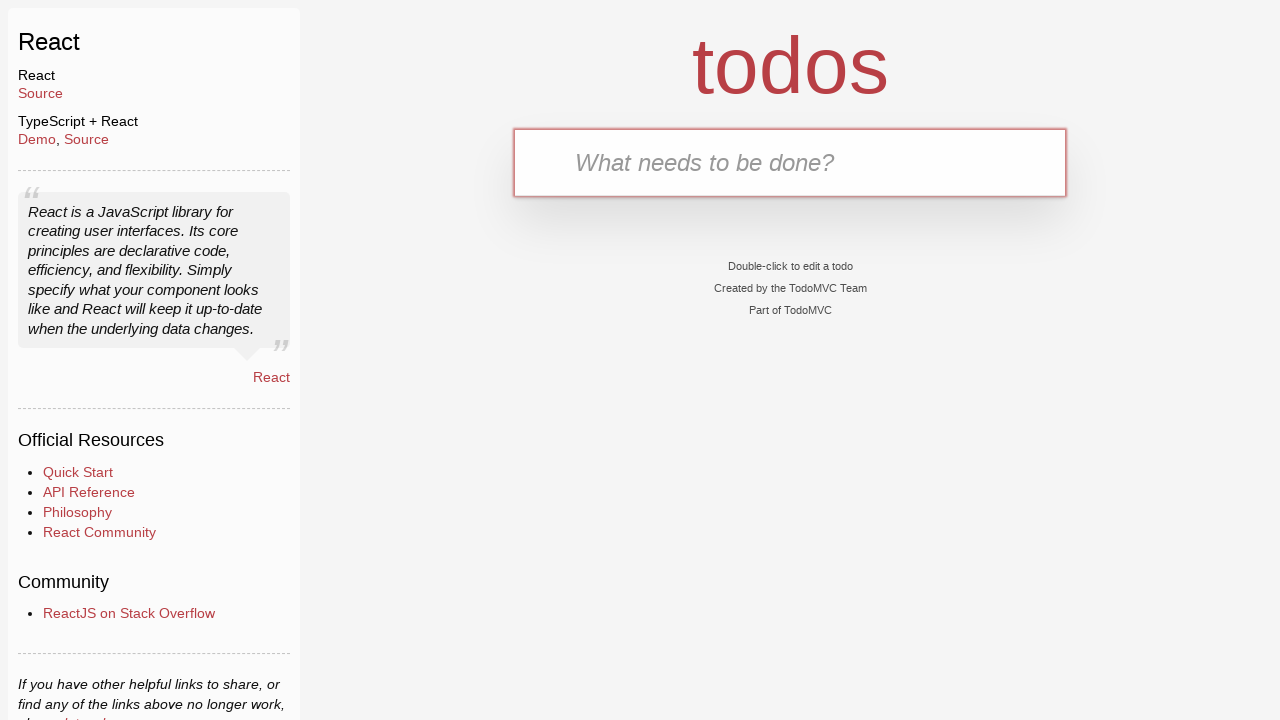

Navigated to TodoMVC React app
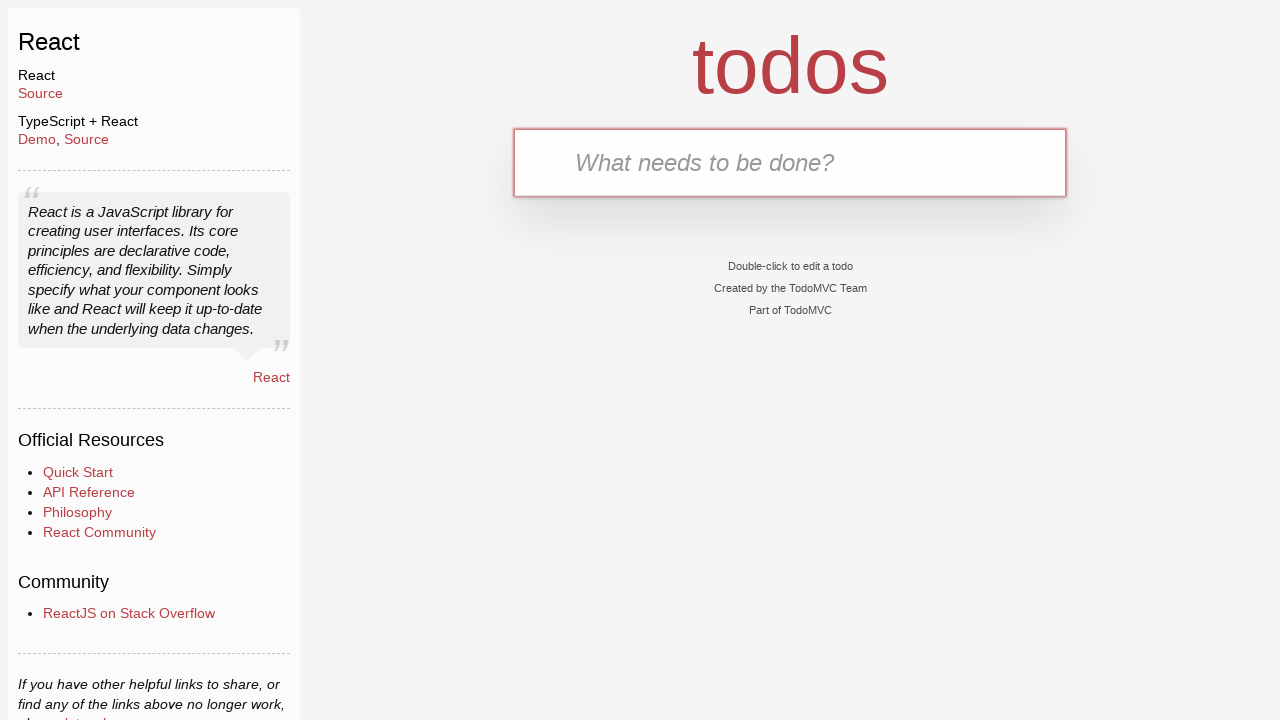

Filled todo input field with 'Buy milk' on internal:testid=[data-testid="text-input"s]
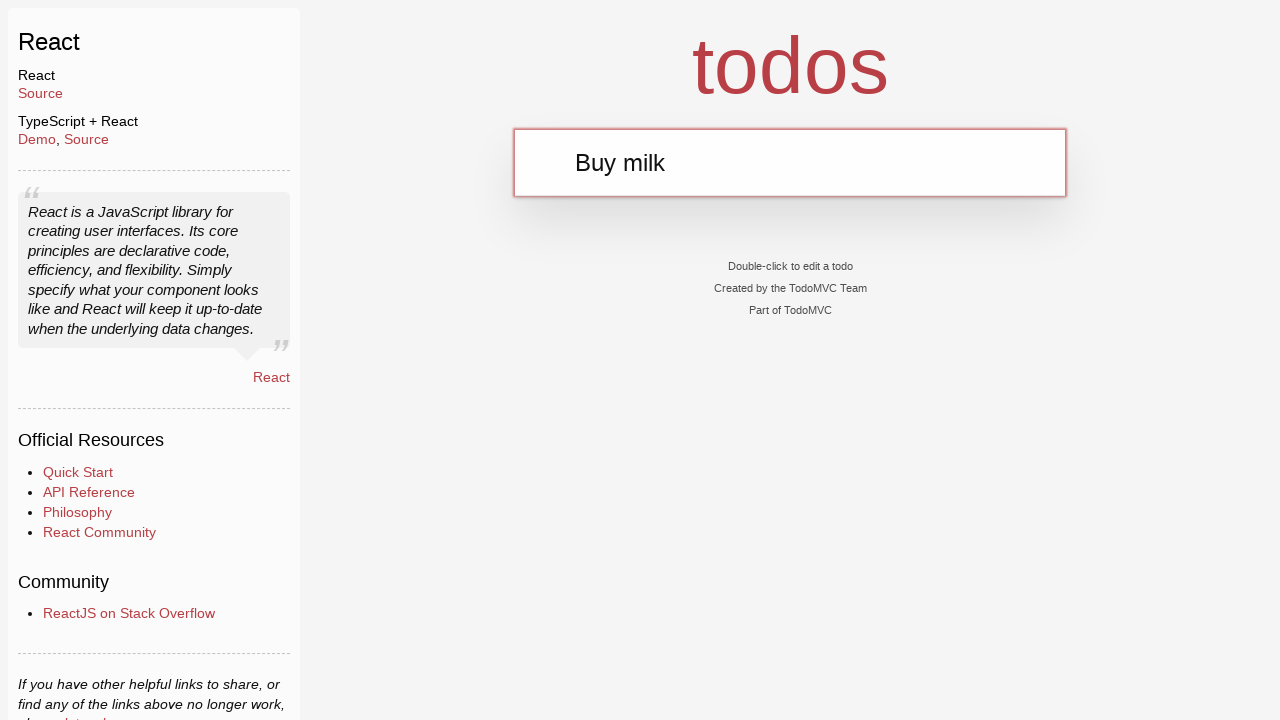

Pressed Enter to add the todo item
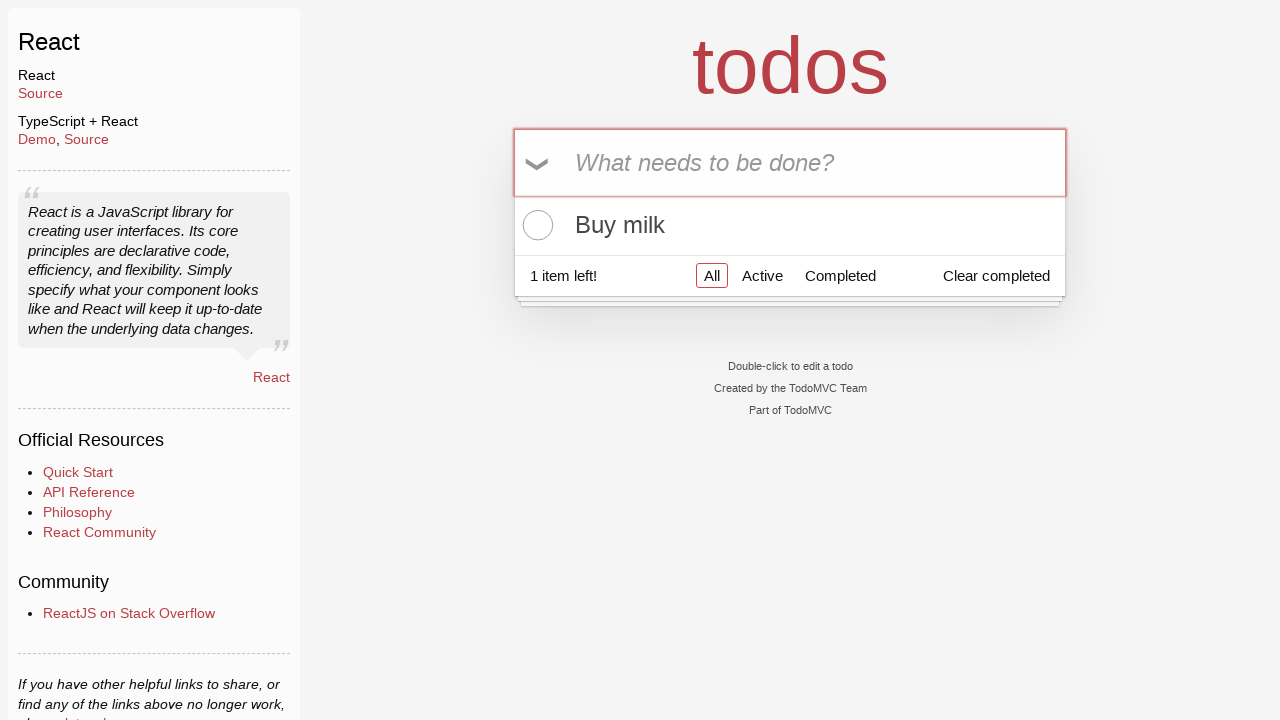

Verified that 'Buy milk' appears in the todo list
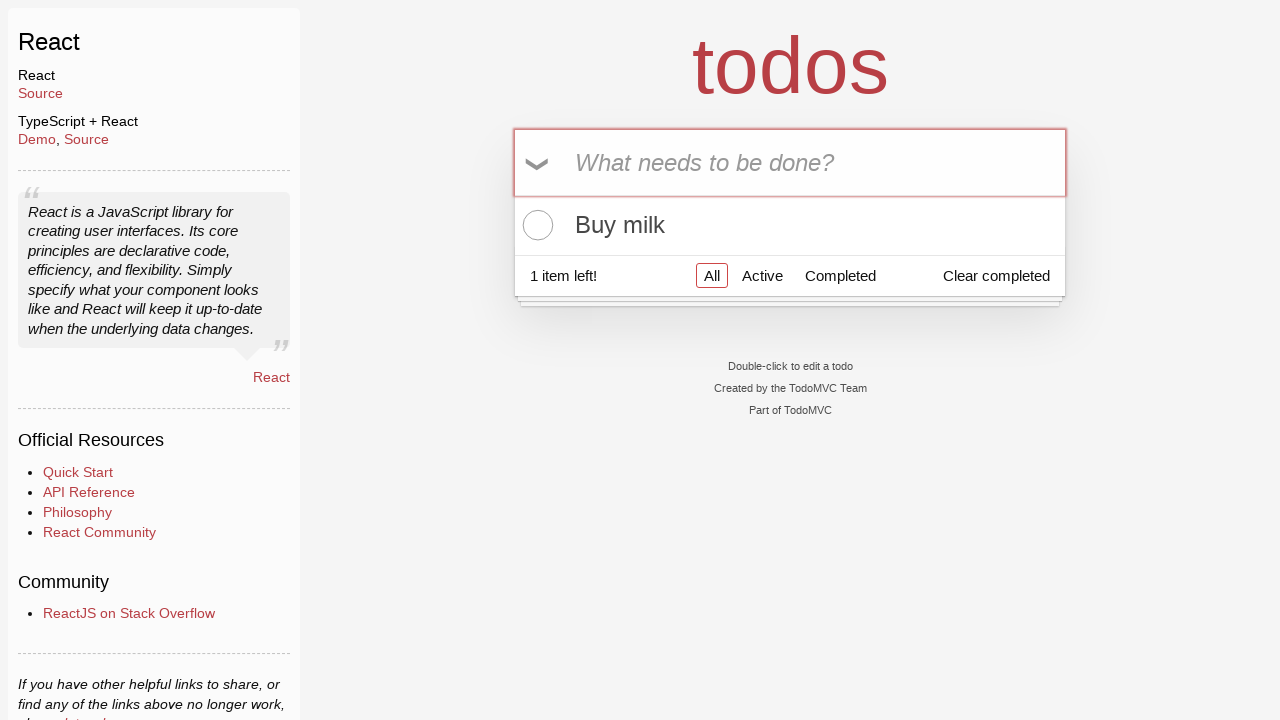

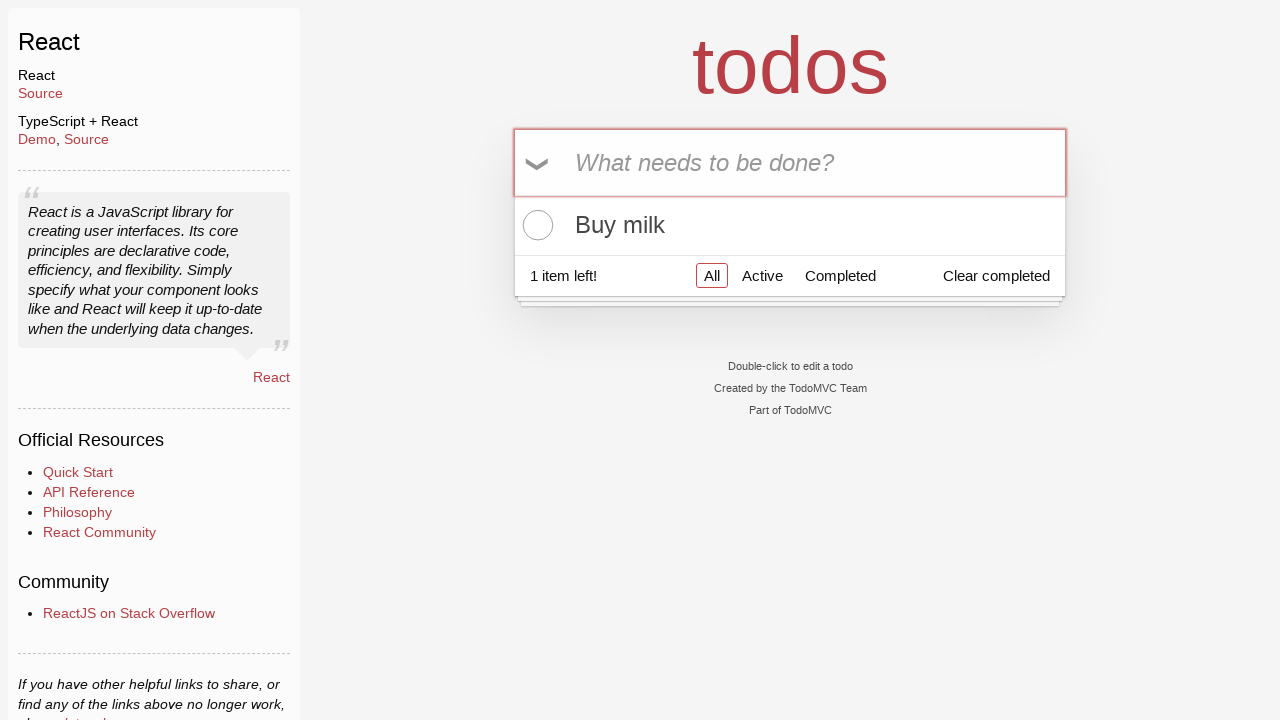